Tests dropdown selection by selecting options using index - first selects Option 1, then Option 2

Starting URL: https://the-internet.herokuapp.com/dropdown

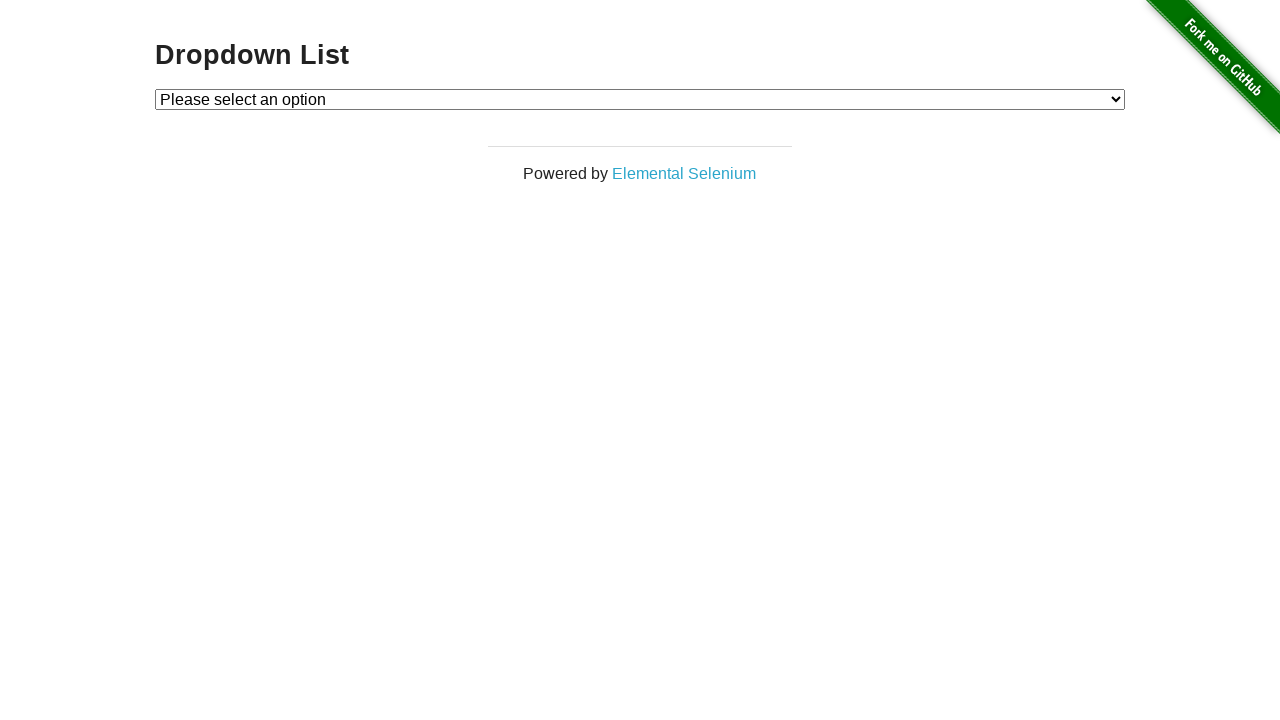

Clicked on the dropdown to open it at (640, 99) on #dropdown
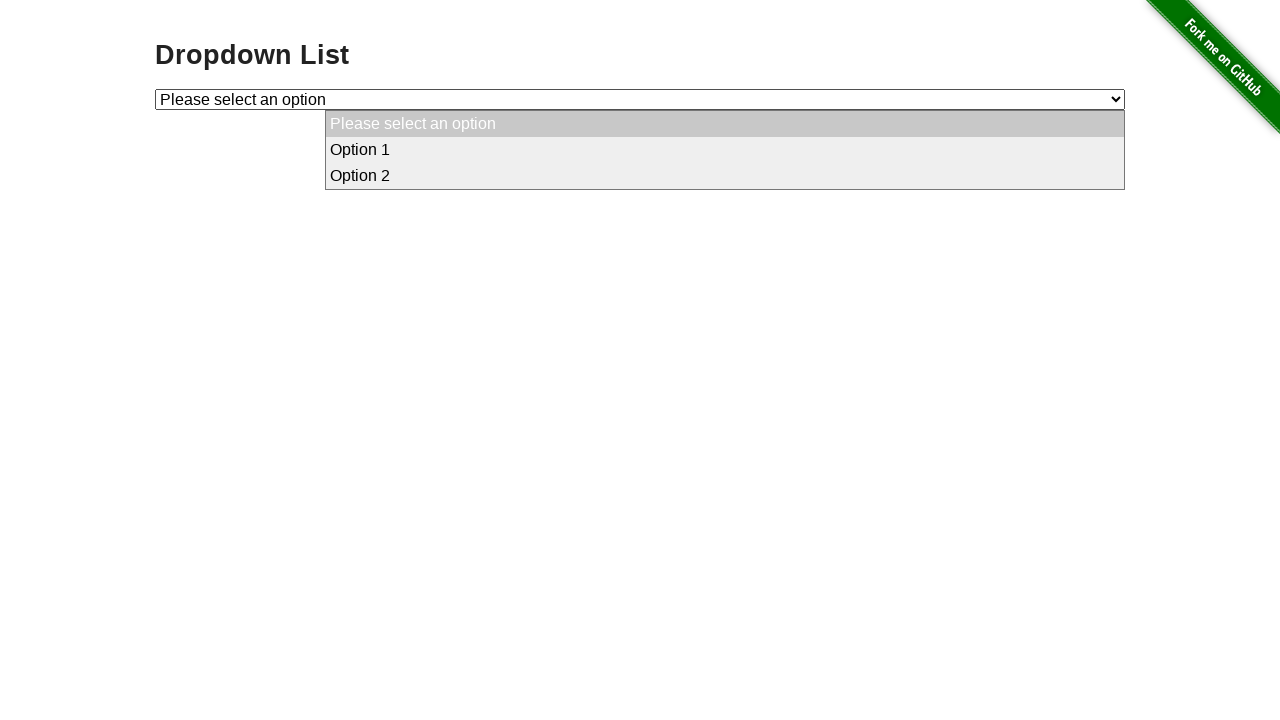

Selected Option 1 using index 1 on #dropdown
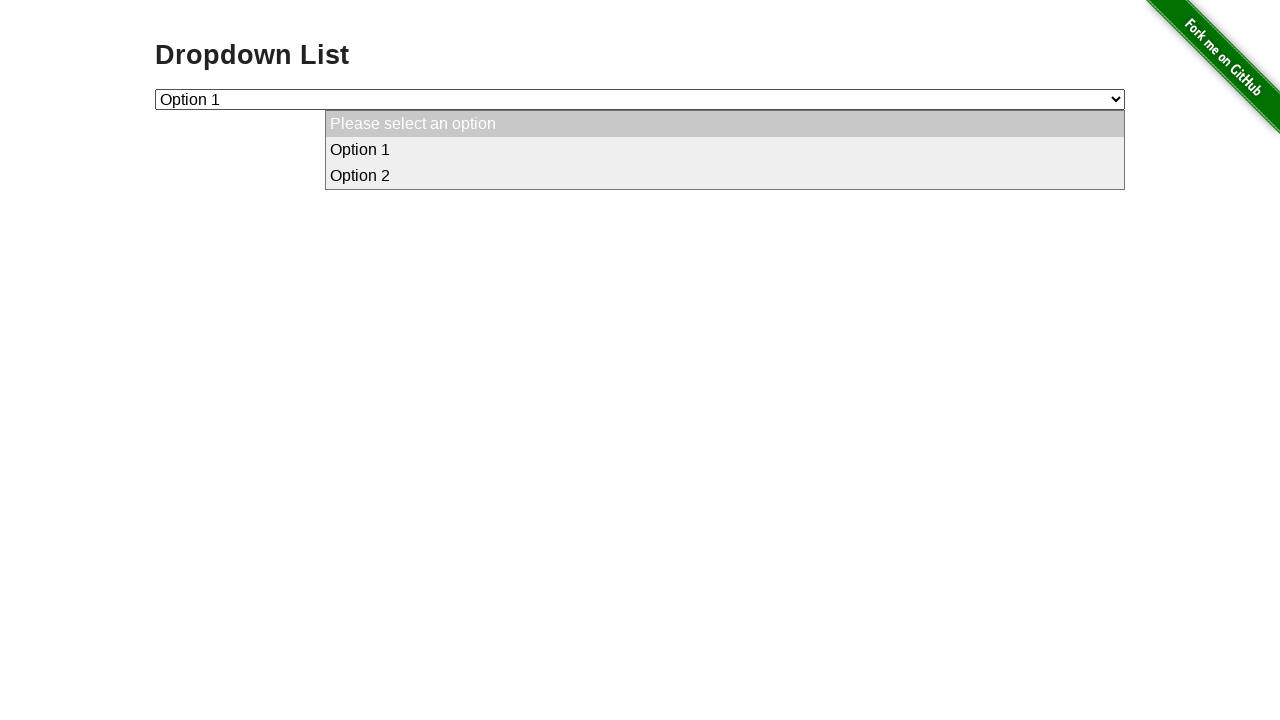

Selected Option 2 using index 2 on #dropdown
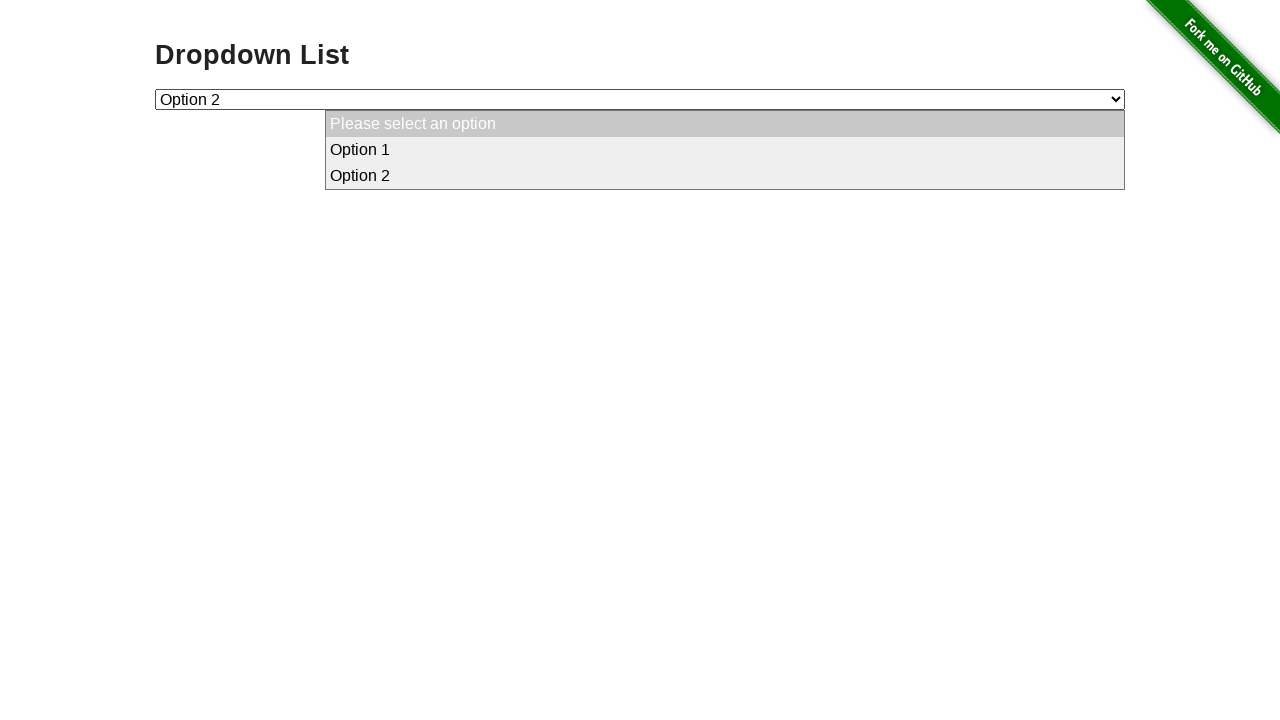

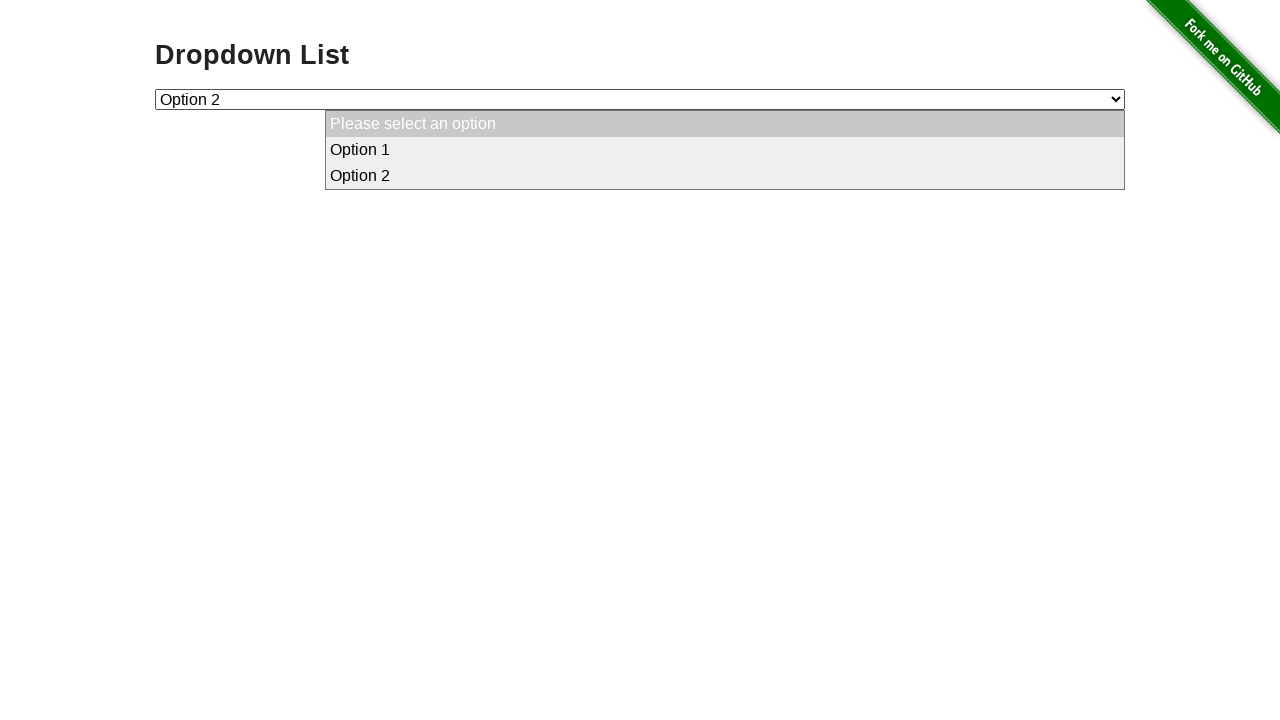